Tests drag and drop functionality by dragging column A to column B position

Starting URL: https://practice.cydeo.com/drag_and_drop

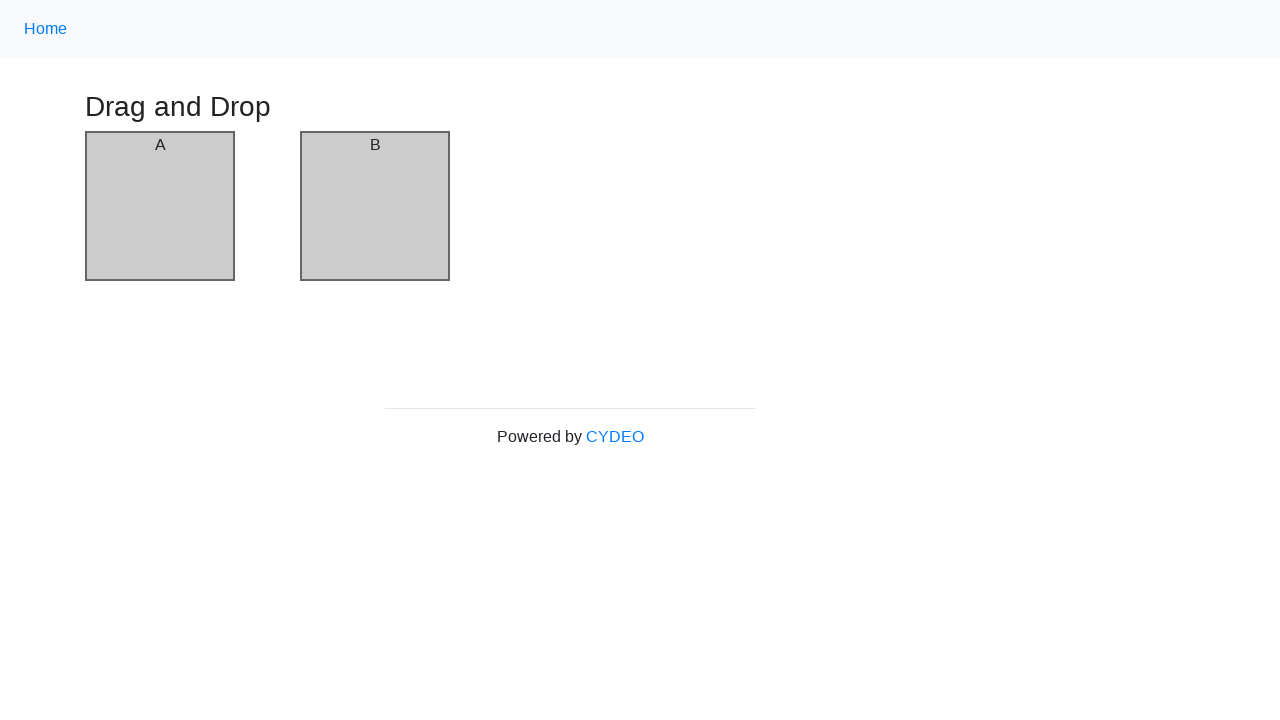

Located source element (Column A)
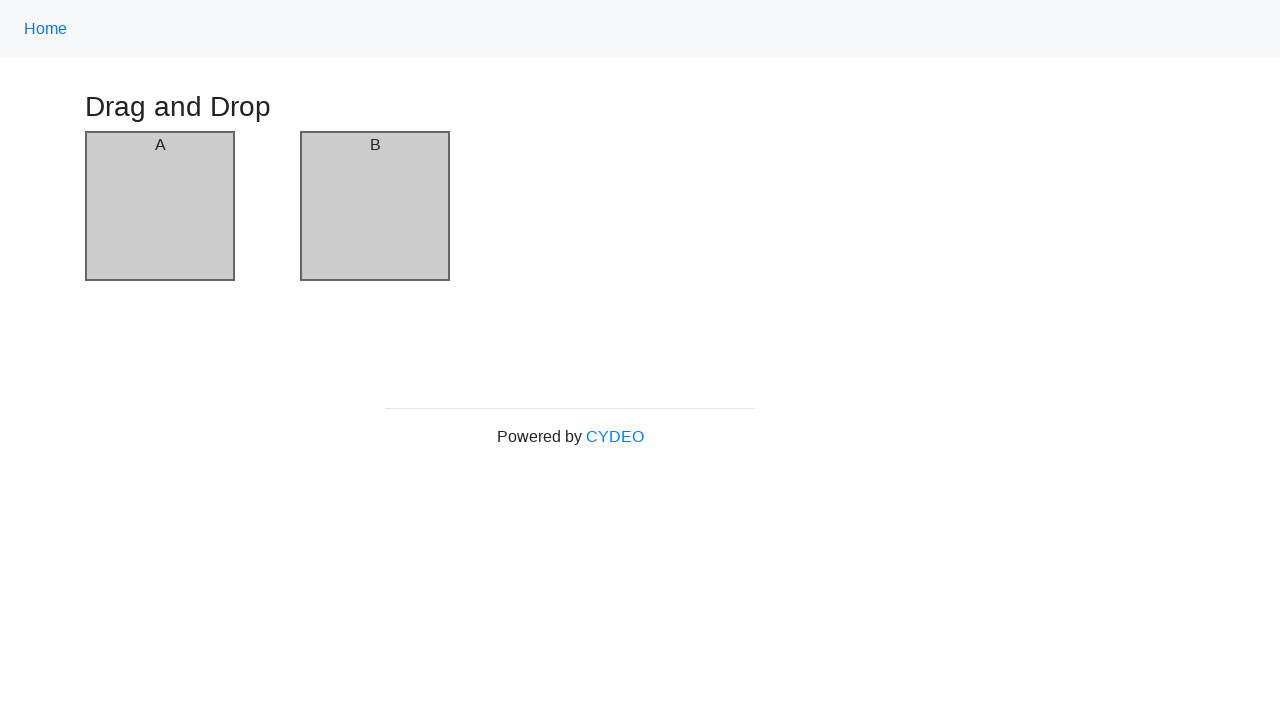

Located target element (Column B)
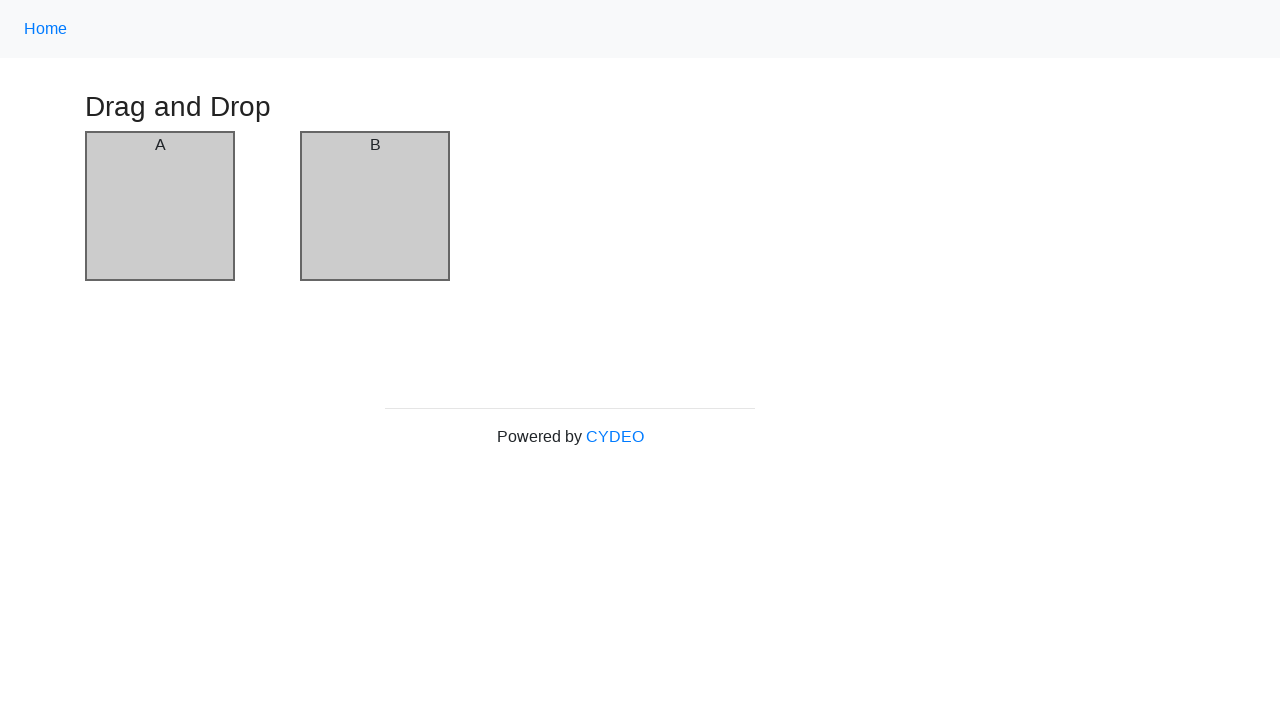

Dragged Column A to Column B position at (375, 206)
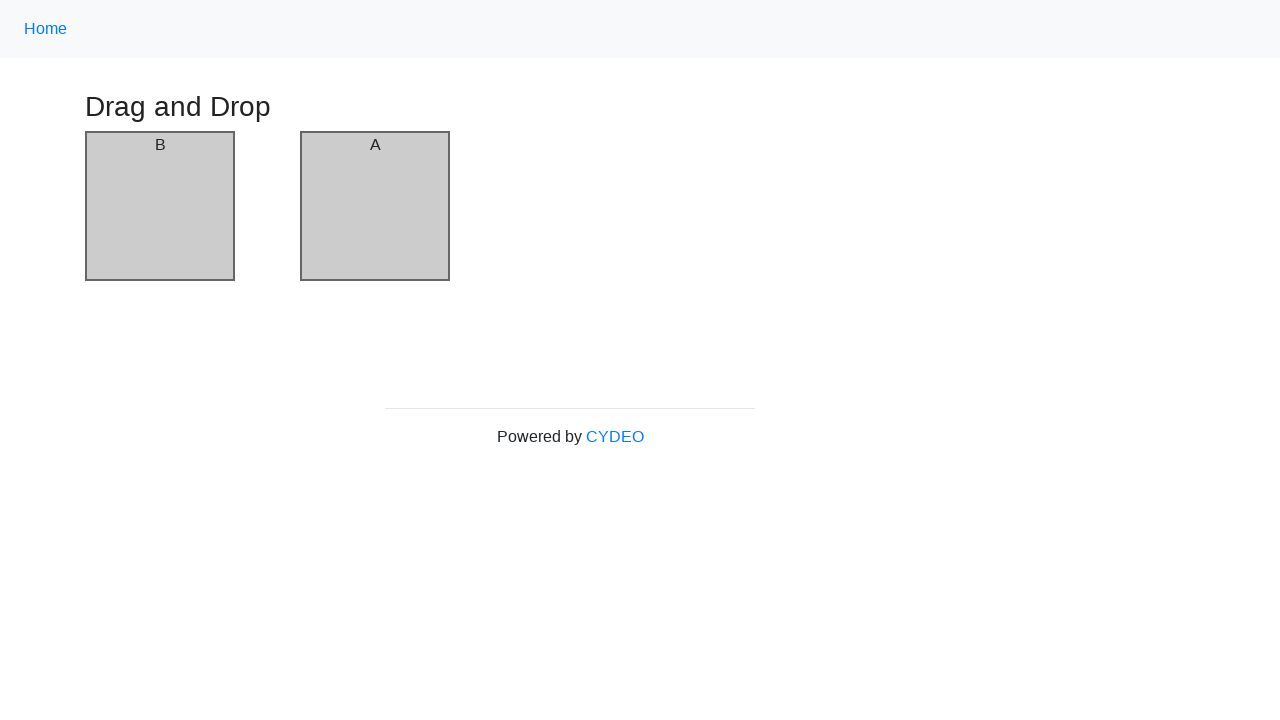

Located all draggable column elements
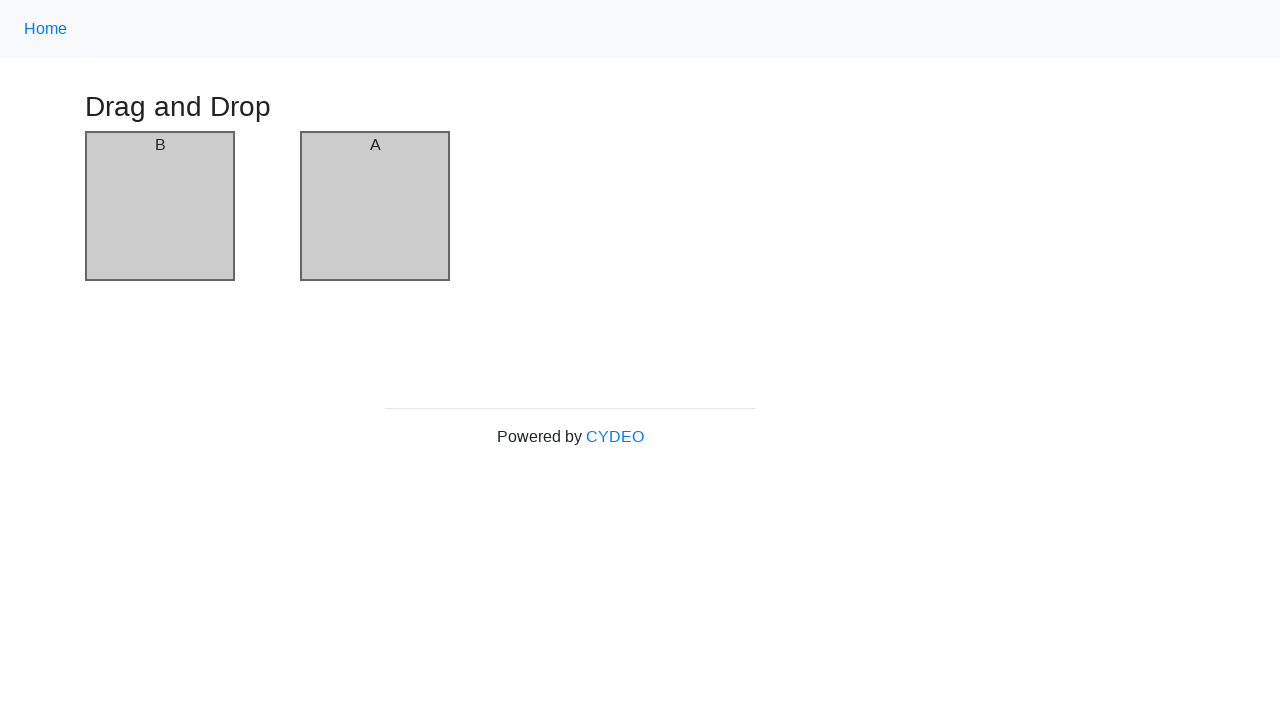

Verified position 1: Column B is in expected position
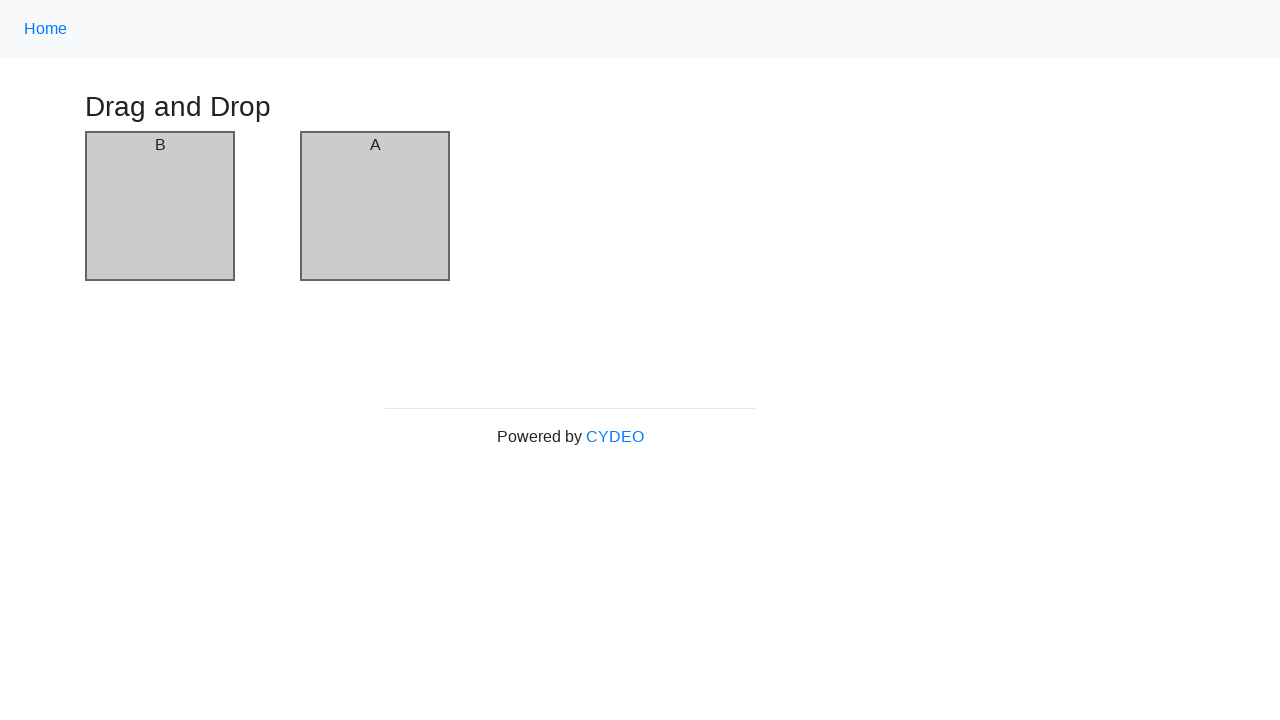

Assertion passed: Column B matches expected order
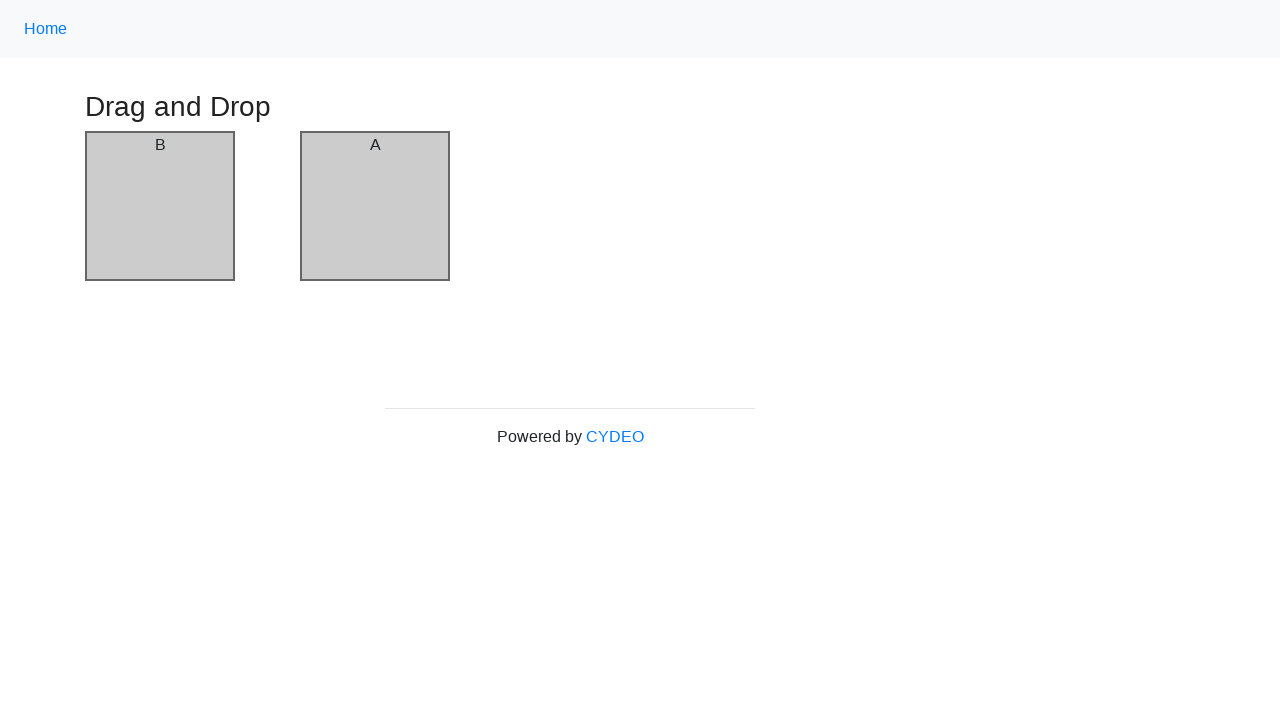

Verified position 2: Column A is in expected position
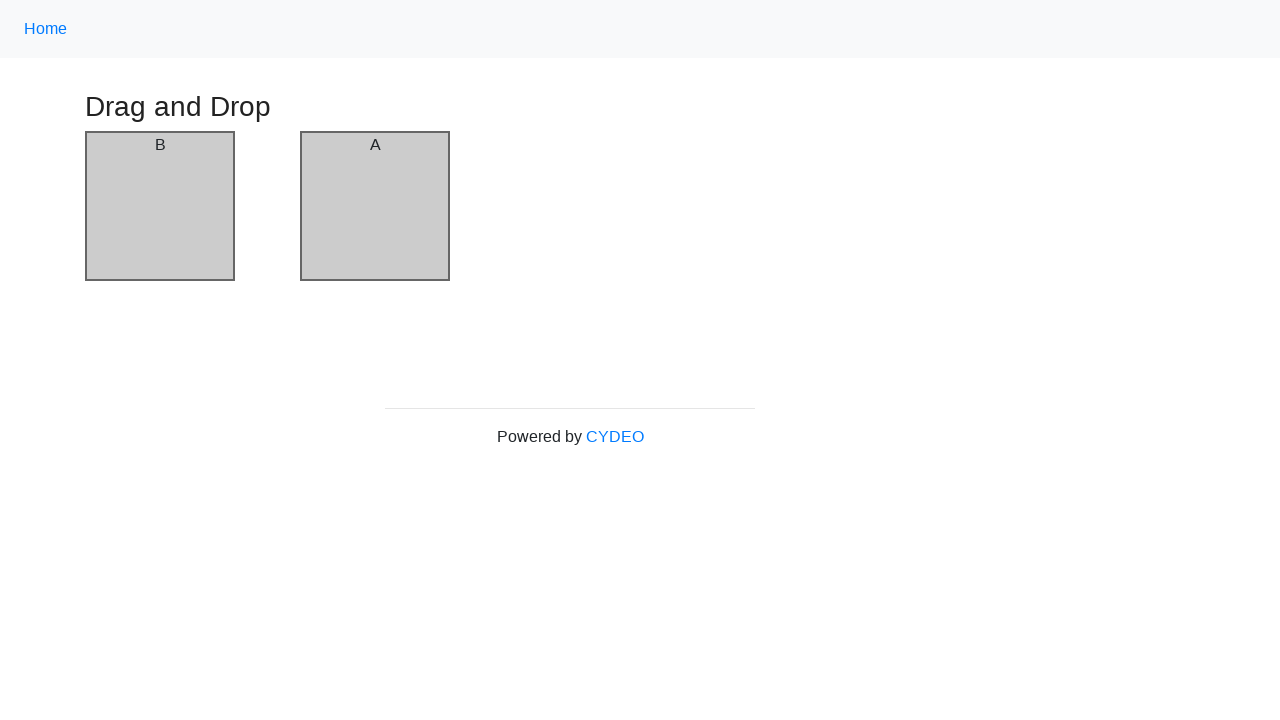

Assertion passed: Column A matches expected order
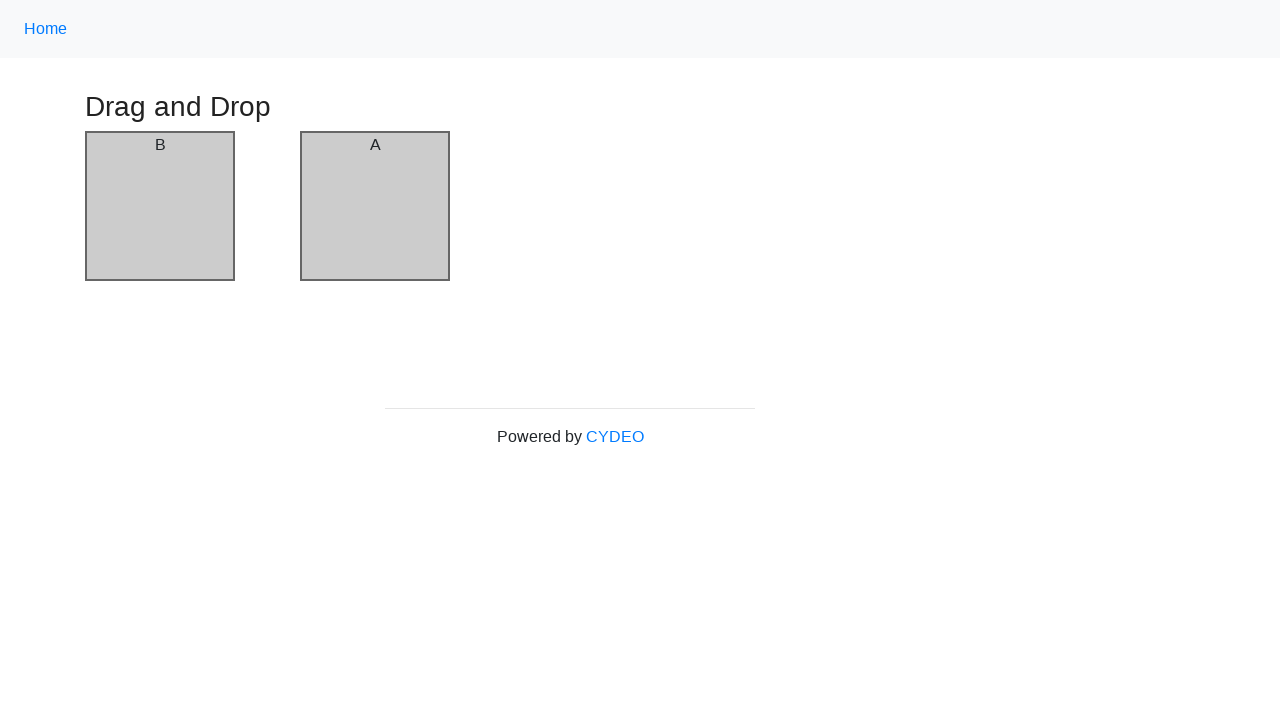

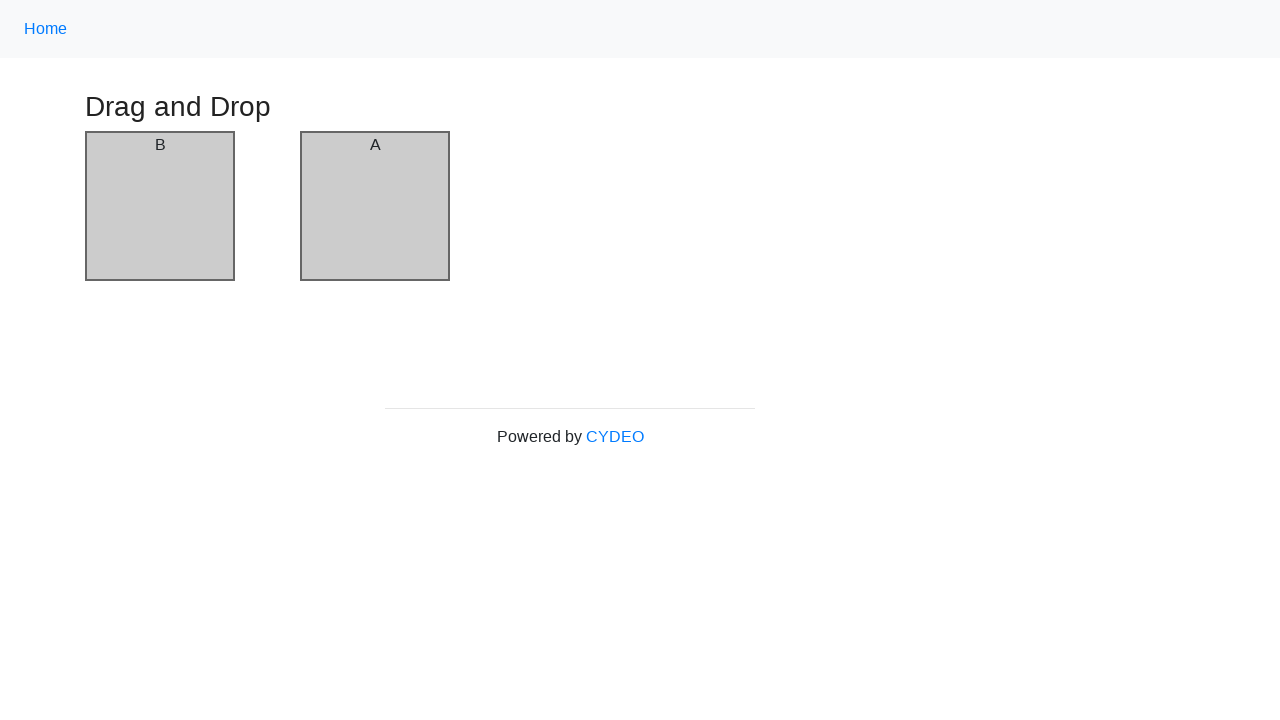